Tests a text input form by filling a textarea with a specific value and submitting the form

Starting URL: https://suninjuly.github.io/text_input_task.html

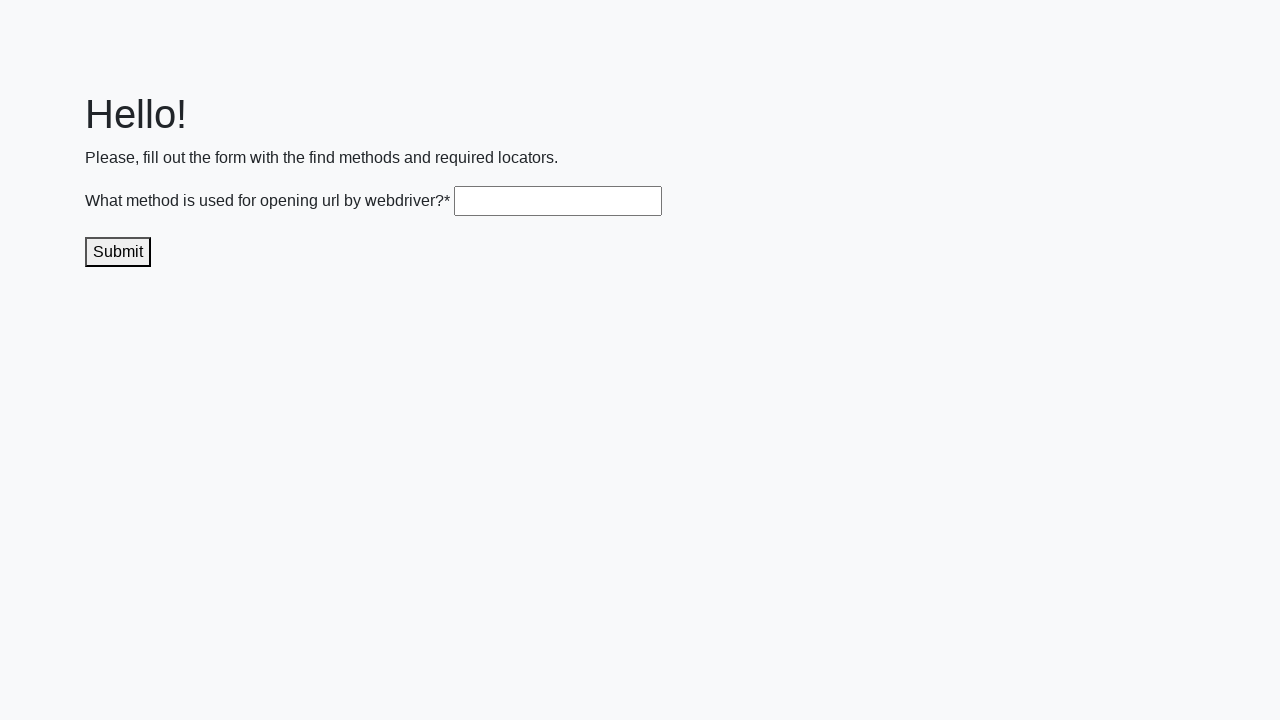

Filled textarea with 'get()' on .textarea
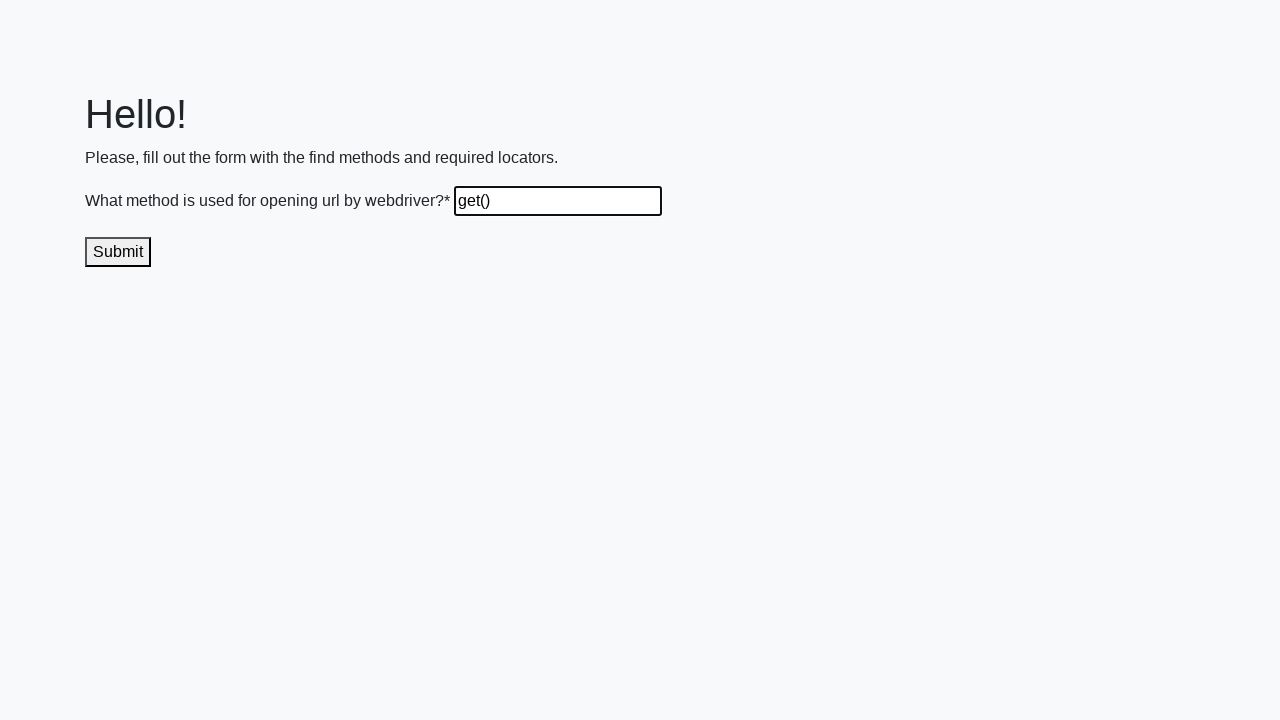

Clicked submit button at (118, 252) on .submit-submission
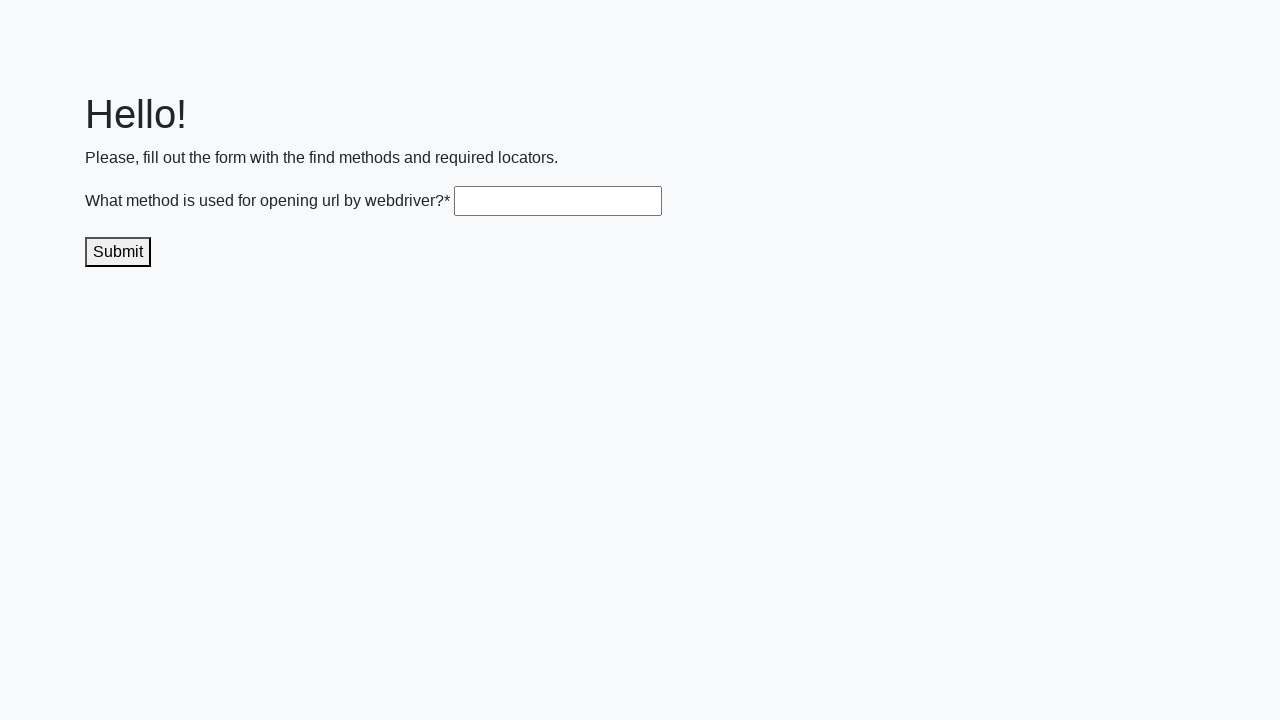

Waited 2 seconds for submission to complete
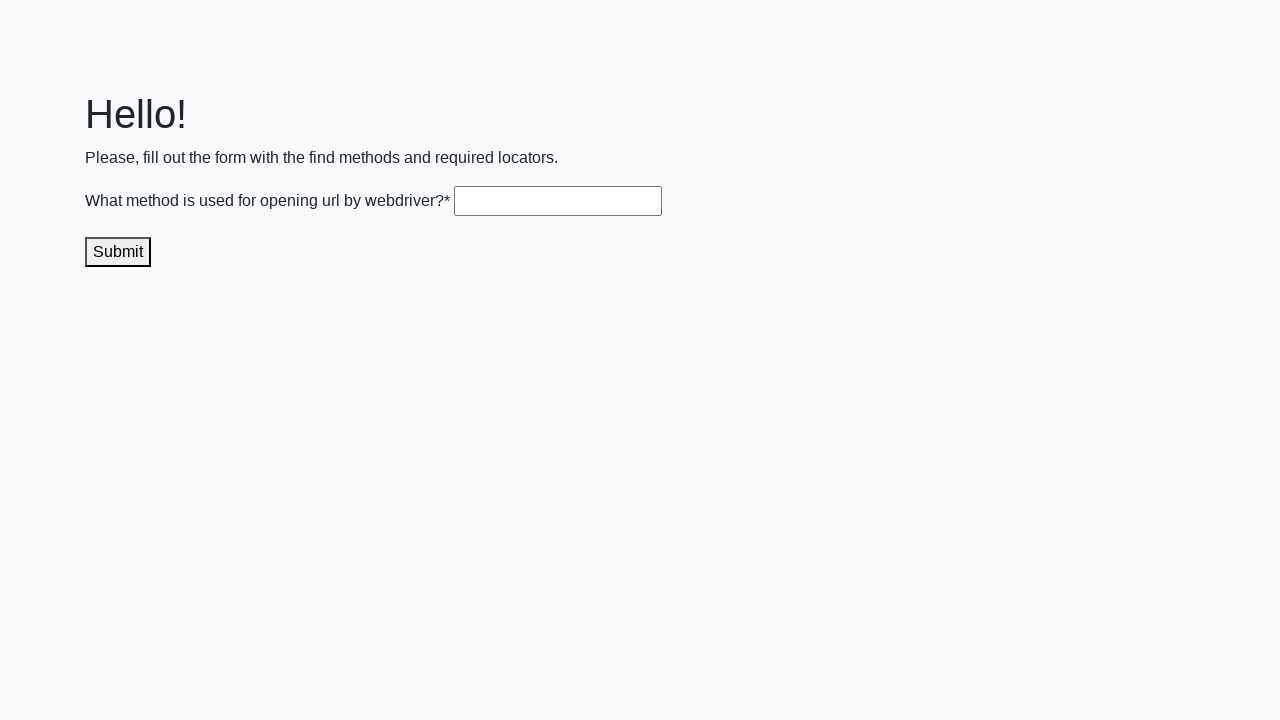

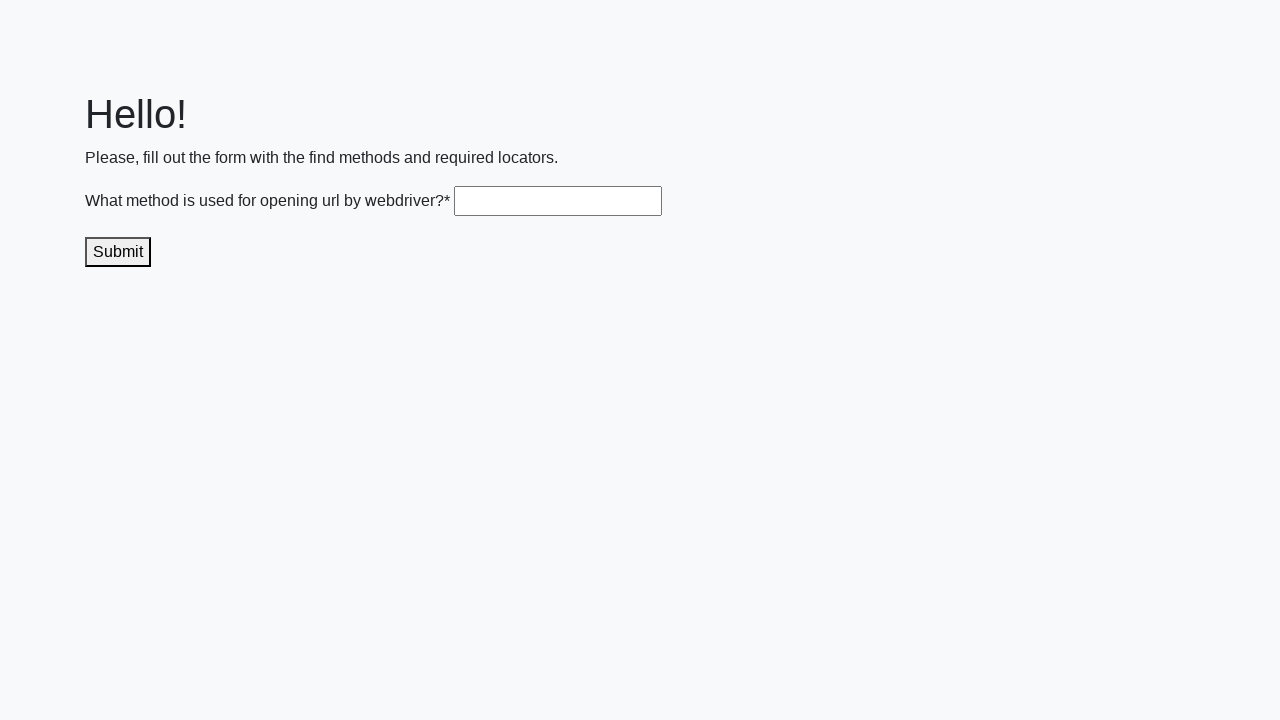